Tests clicking the Facebook link on the homepage and verifies navigation to the Facebook page

Starting URL: https://heartynote.com/

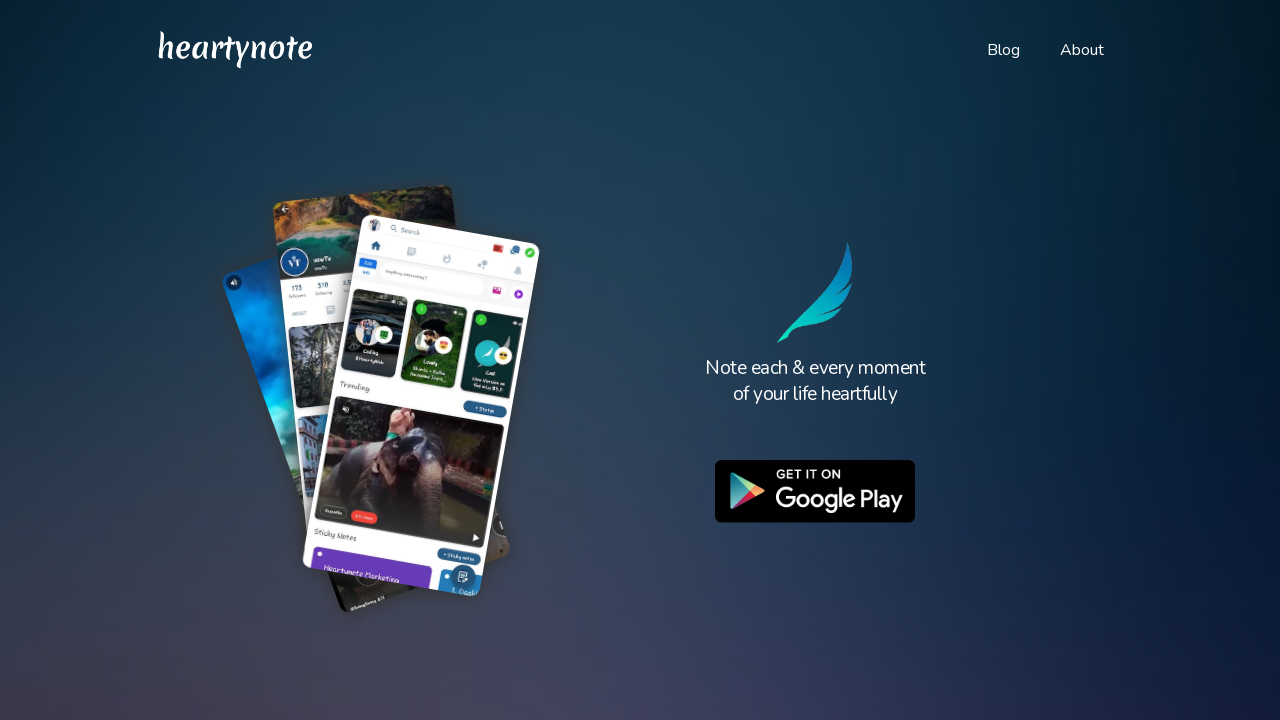

Navigated to homepage at https://heartynote.com/
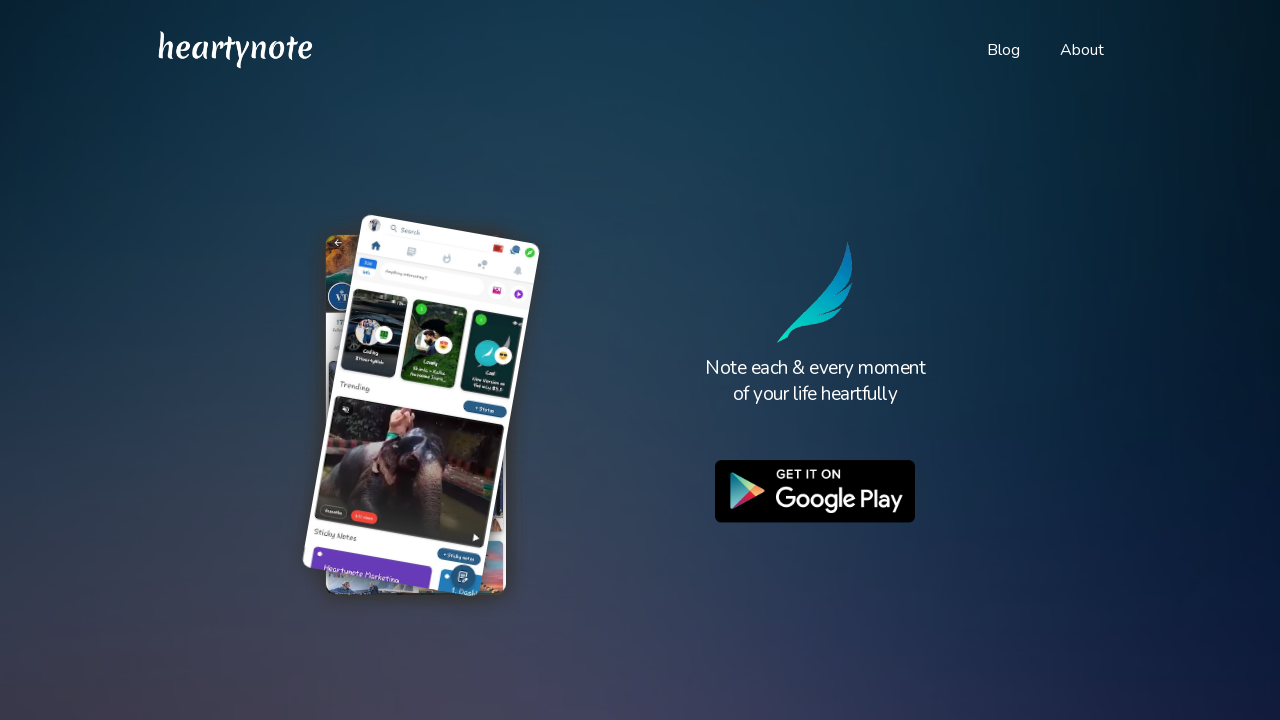

Clicked Facebook link on homepage at (964, 685) on xpath=//a[text()='Facebook']
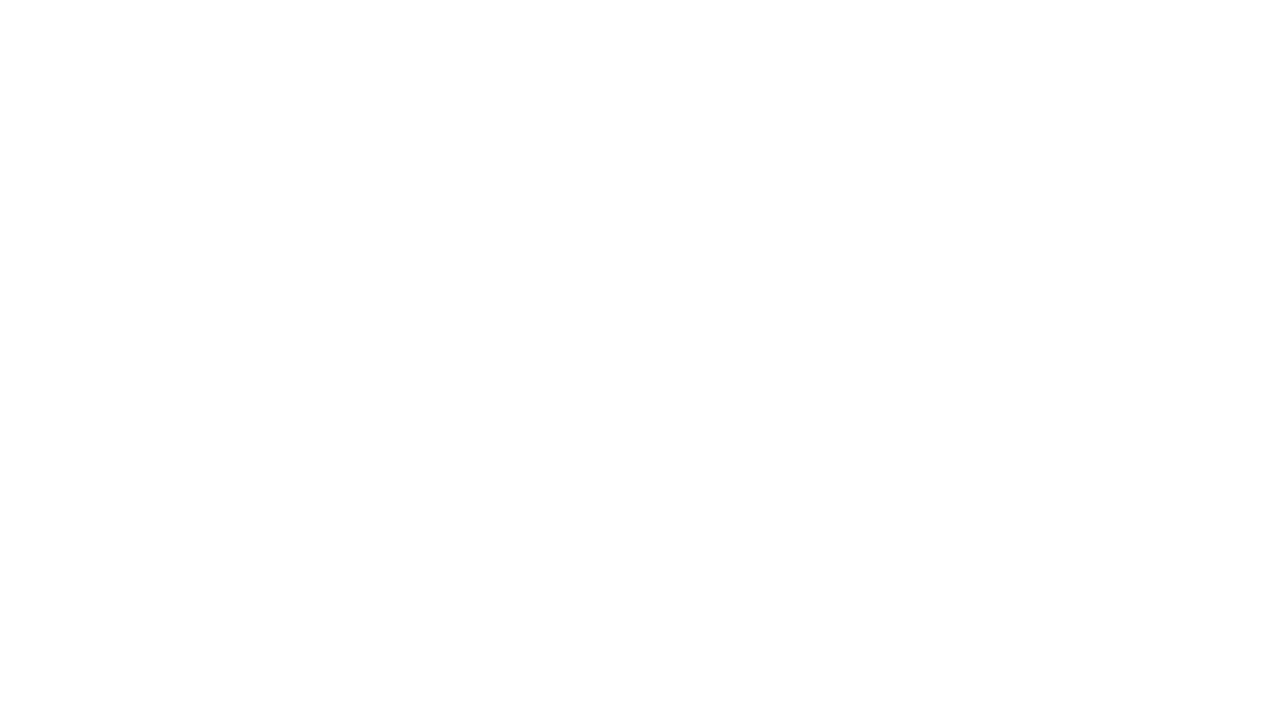

Facebook page loaded
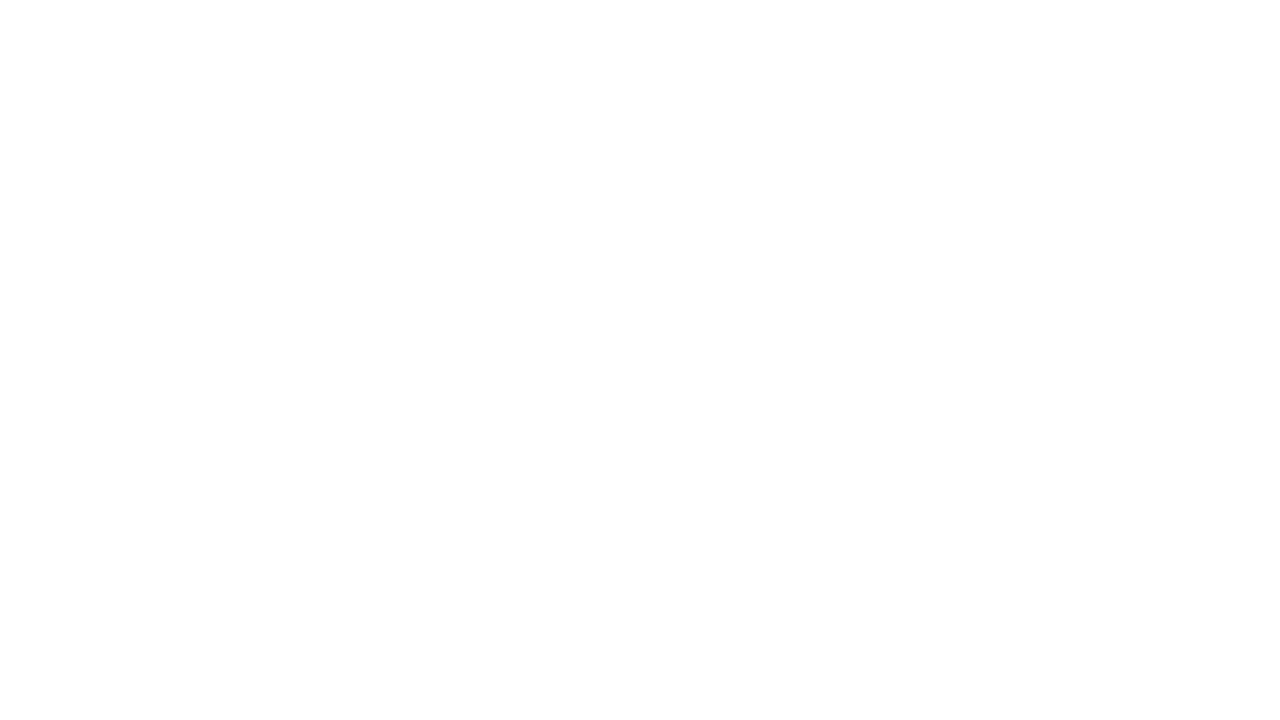

Navigated back to homepage
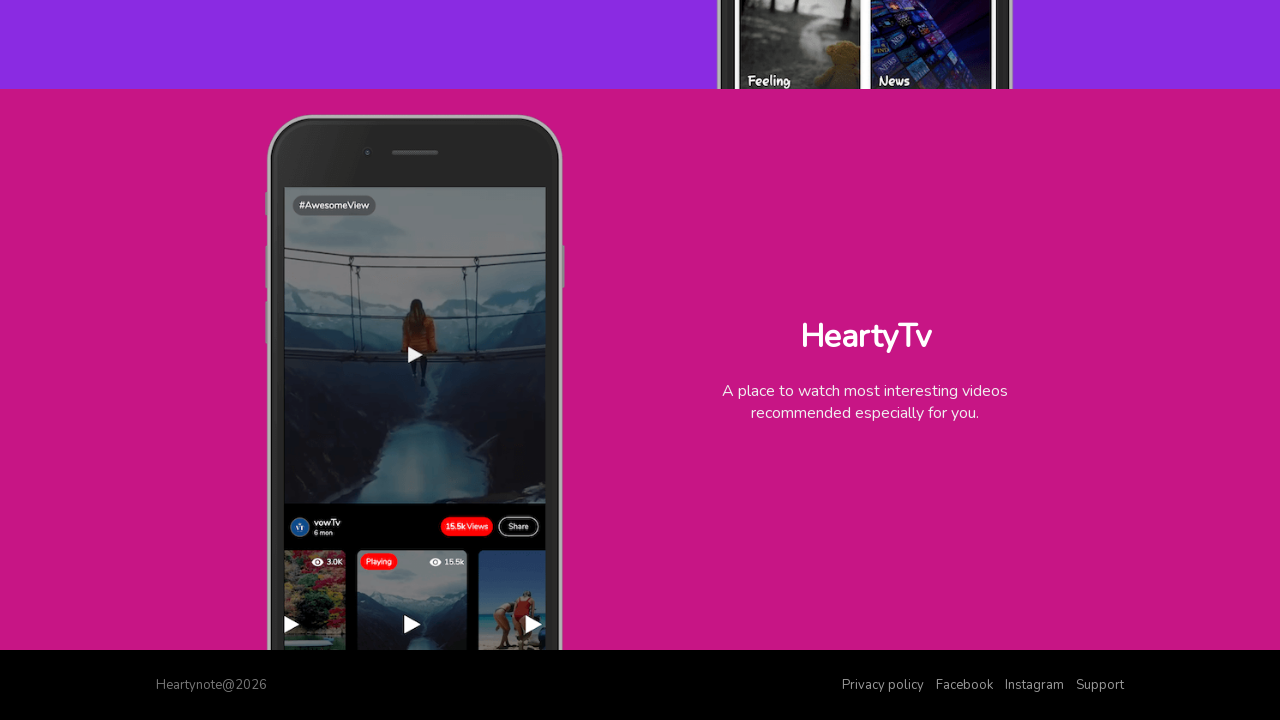

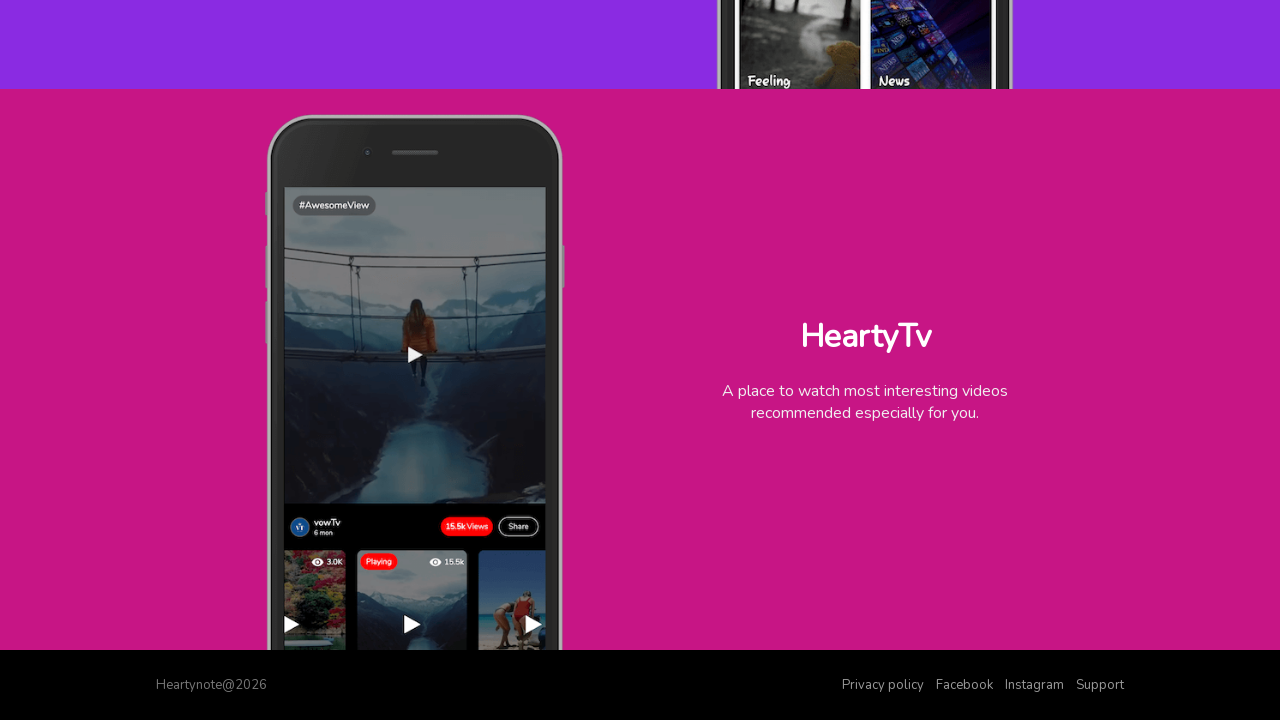